Tests readonly input field by clicking on it and verifying its accessible name

Starting URL: https://www.selenium.dev/selenium/web/web-form.html

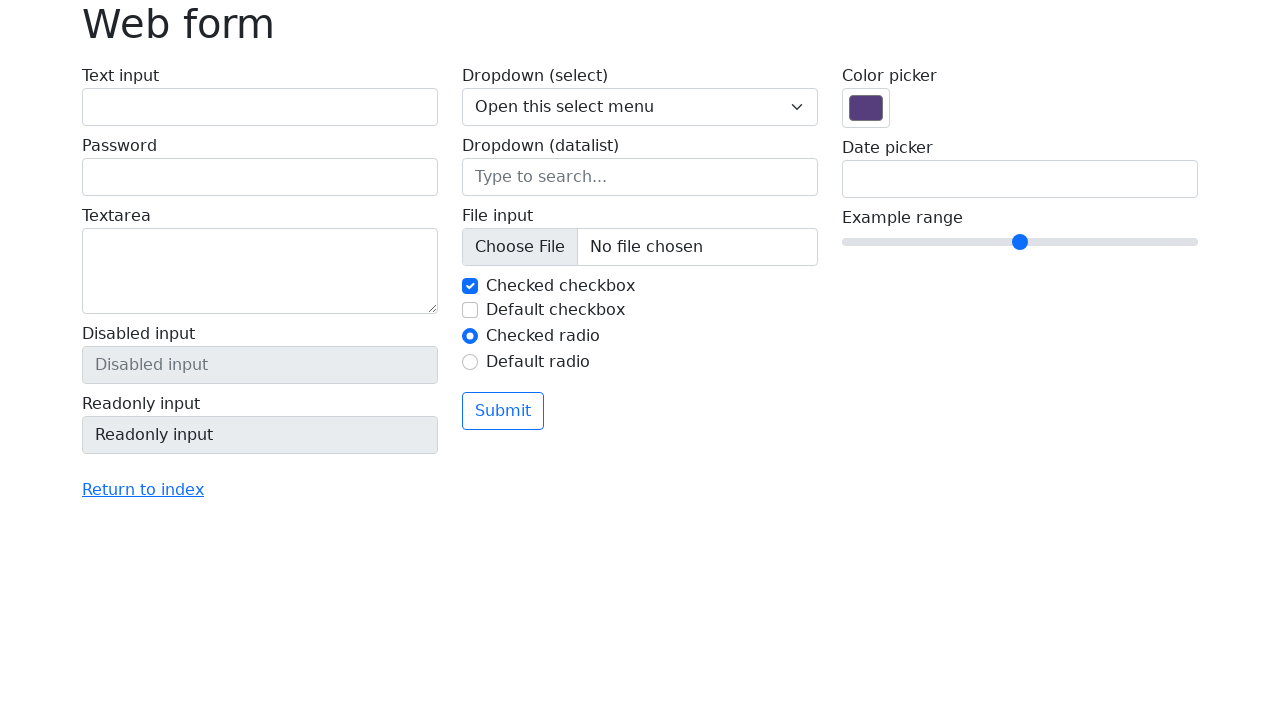

Clicked on readonly input field at (260, 435) on input[name='my-readonly']
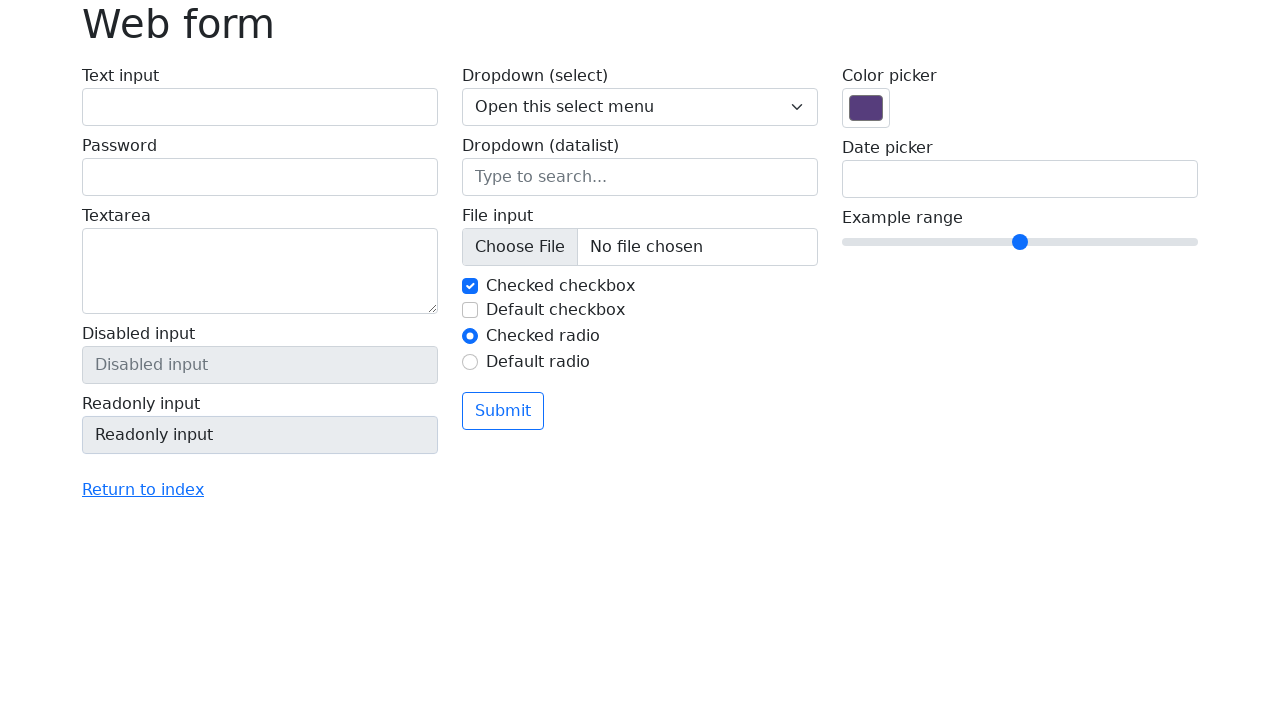

Verified readonly input field is present
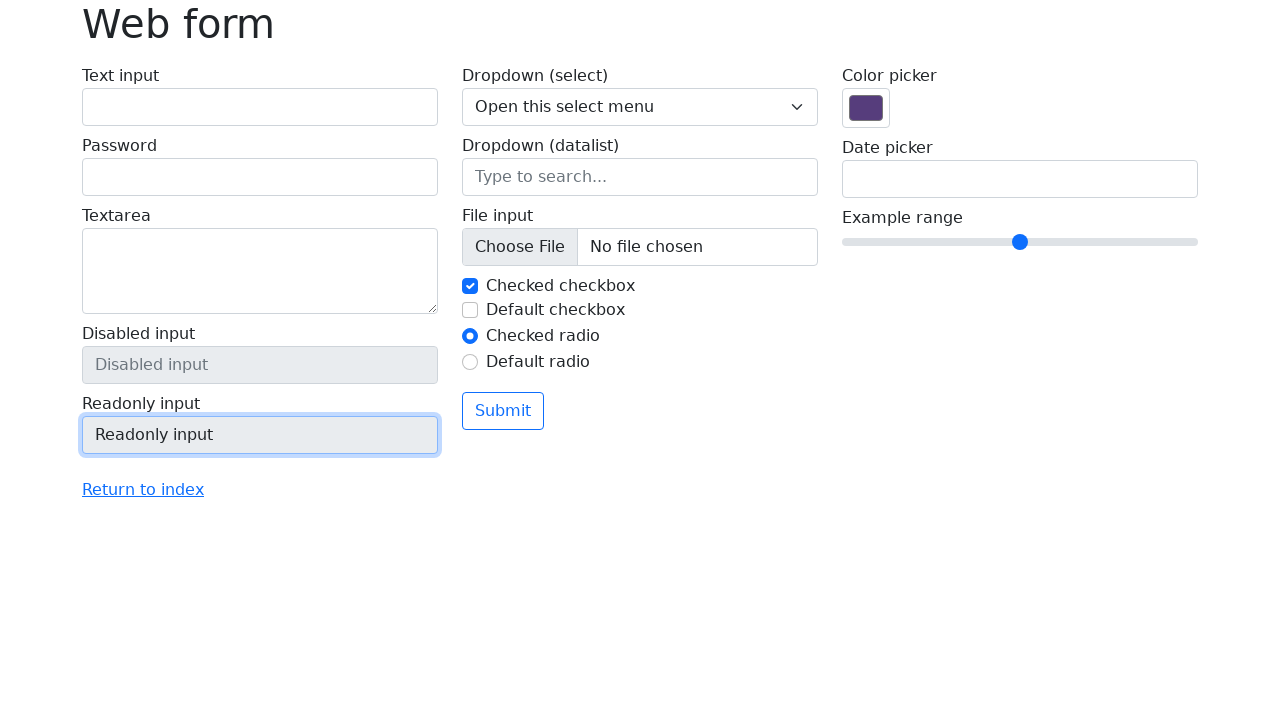

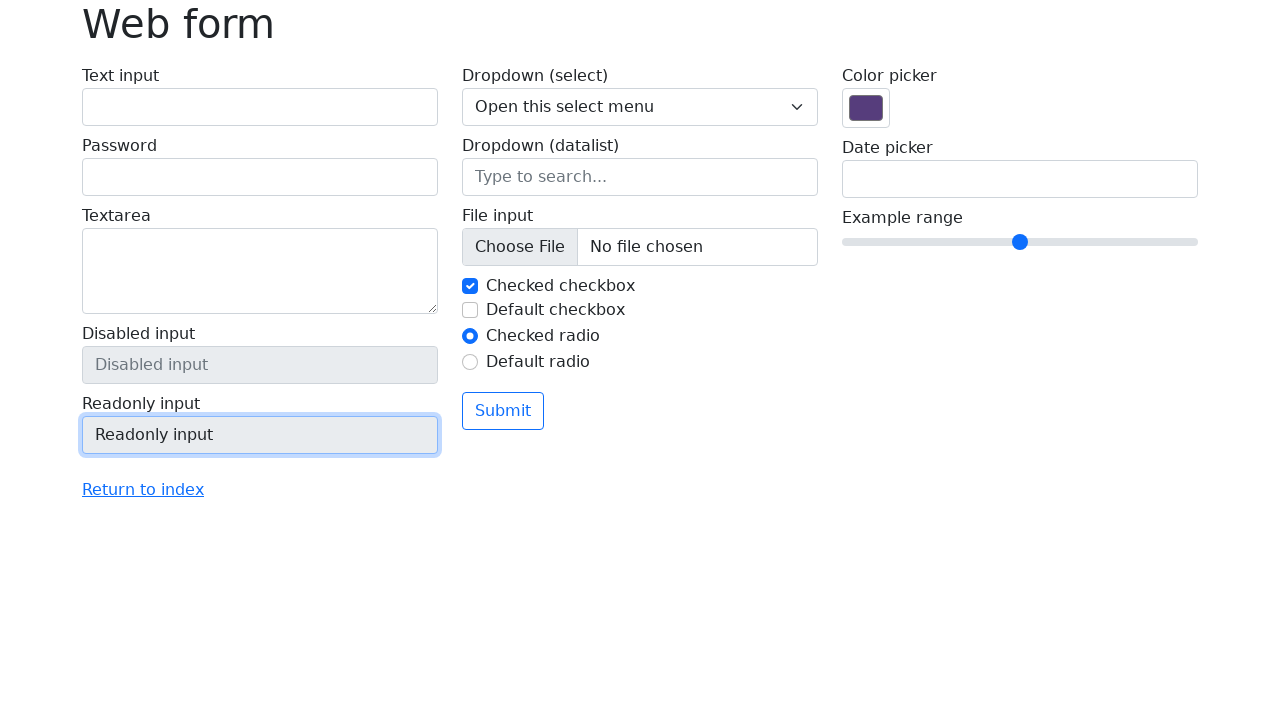